Navigates to Google Scholar, opens the drawer menu, and clicks on the advanced search option to access the advanced search functionality.

Starting URL: https://scholar.google.com/

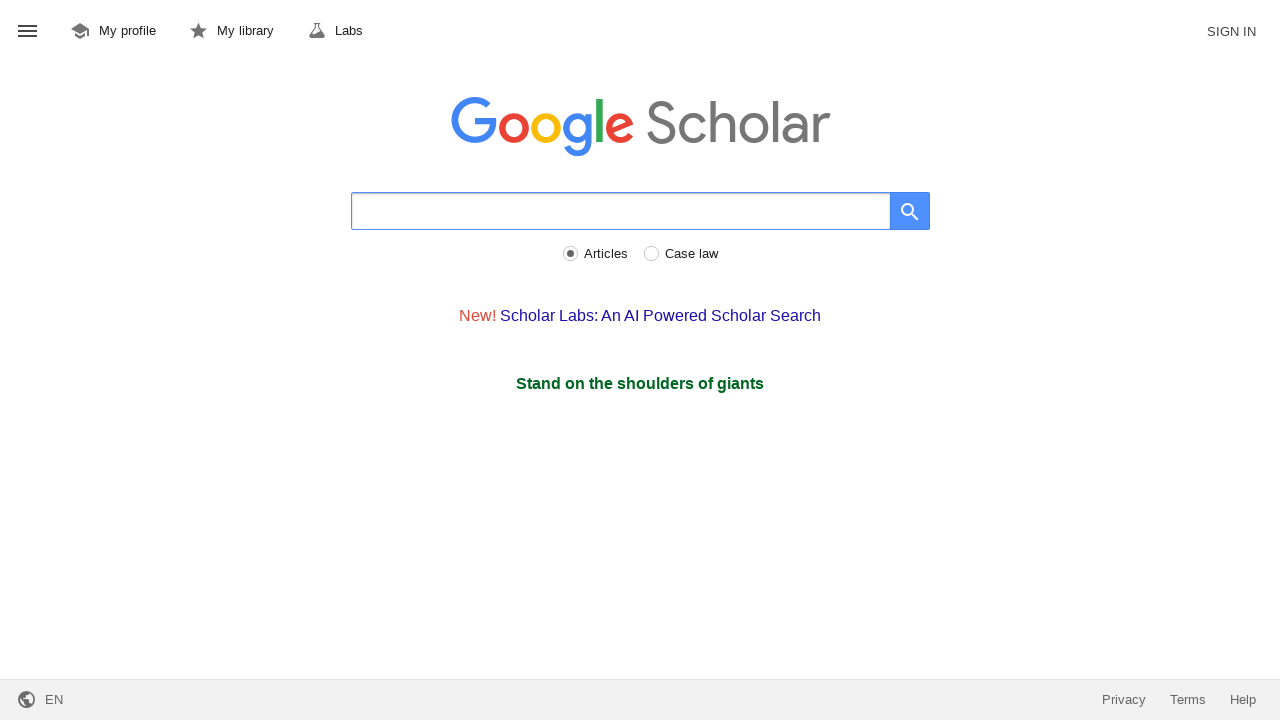

Clicked drawer menu button to open navigation options at (28, 32) on #gs_hdr_mnu
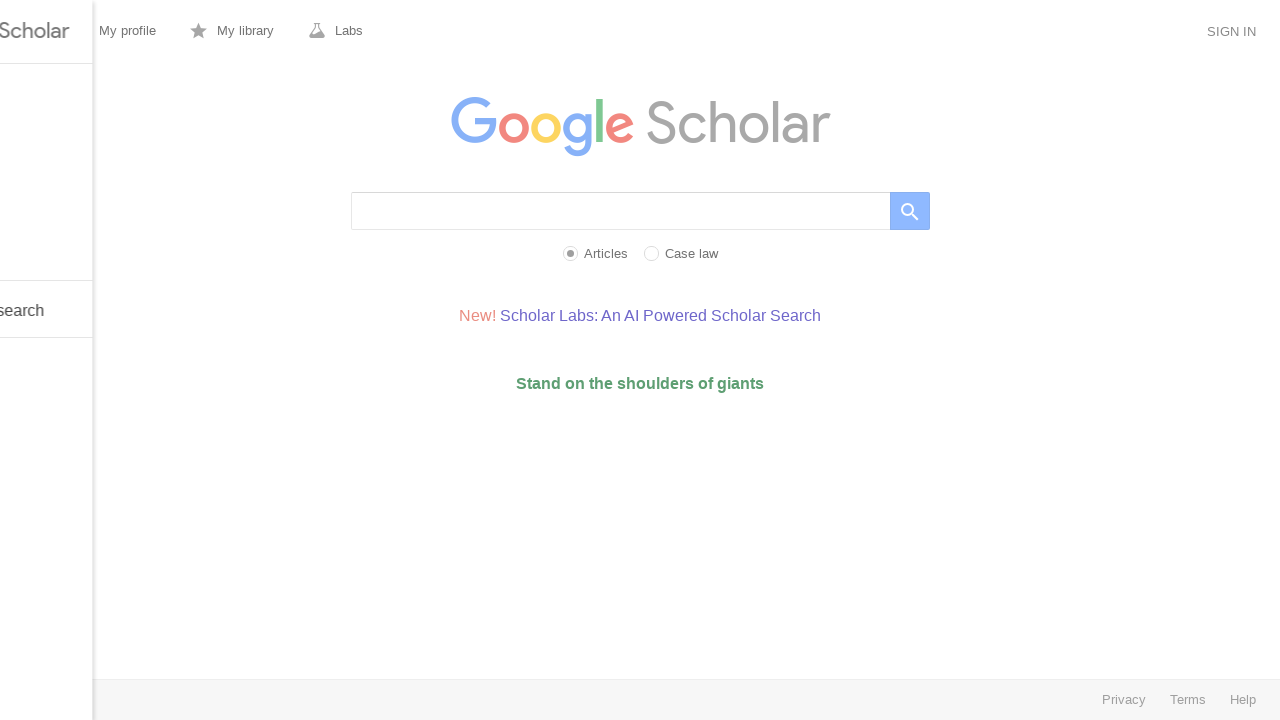

Drawer menu opened and Advanced Search option became visible
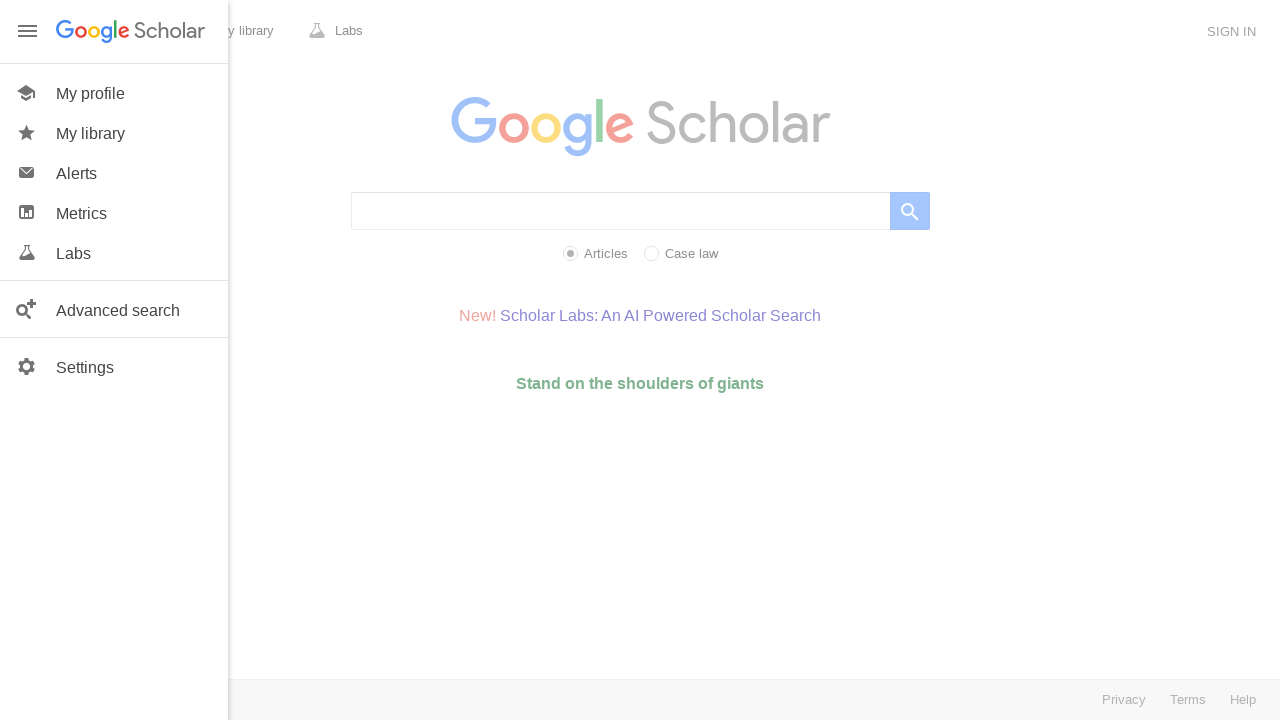

Clicked on Advanced Search menu item at (114, 309) on #gs_hp_drw_adv
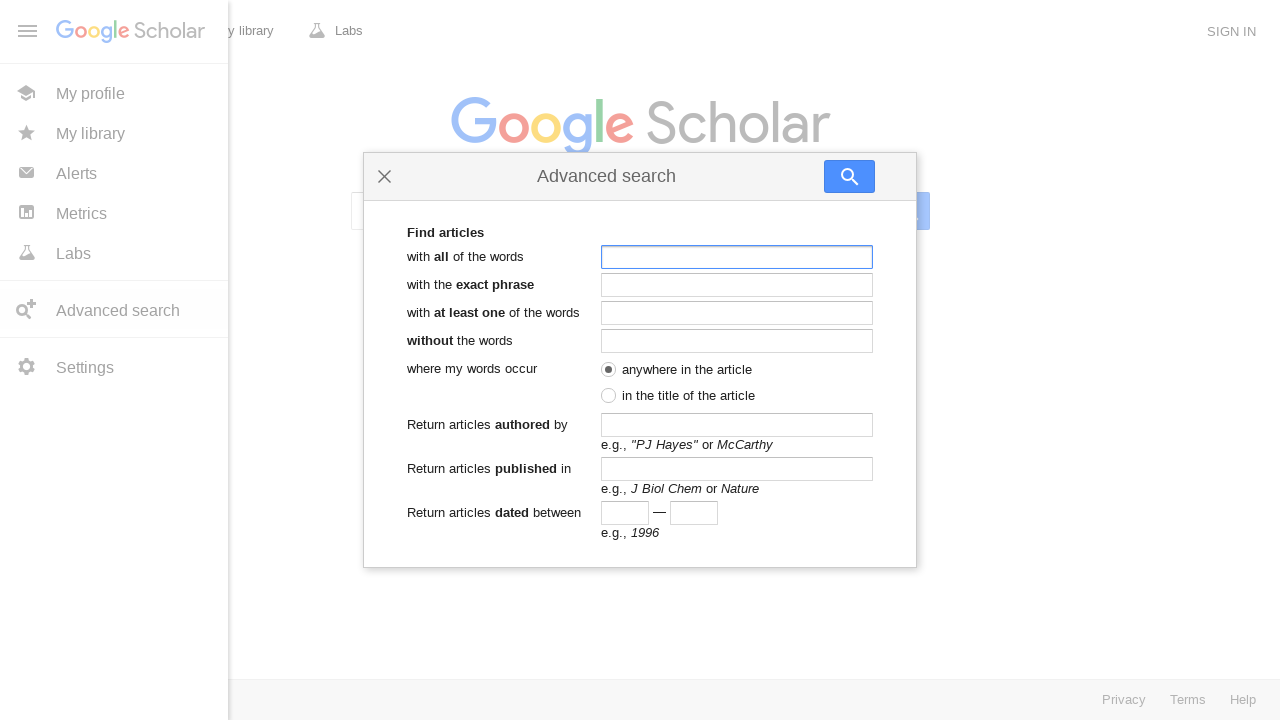

Advanced search page loaded successfully
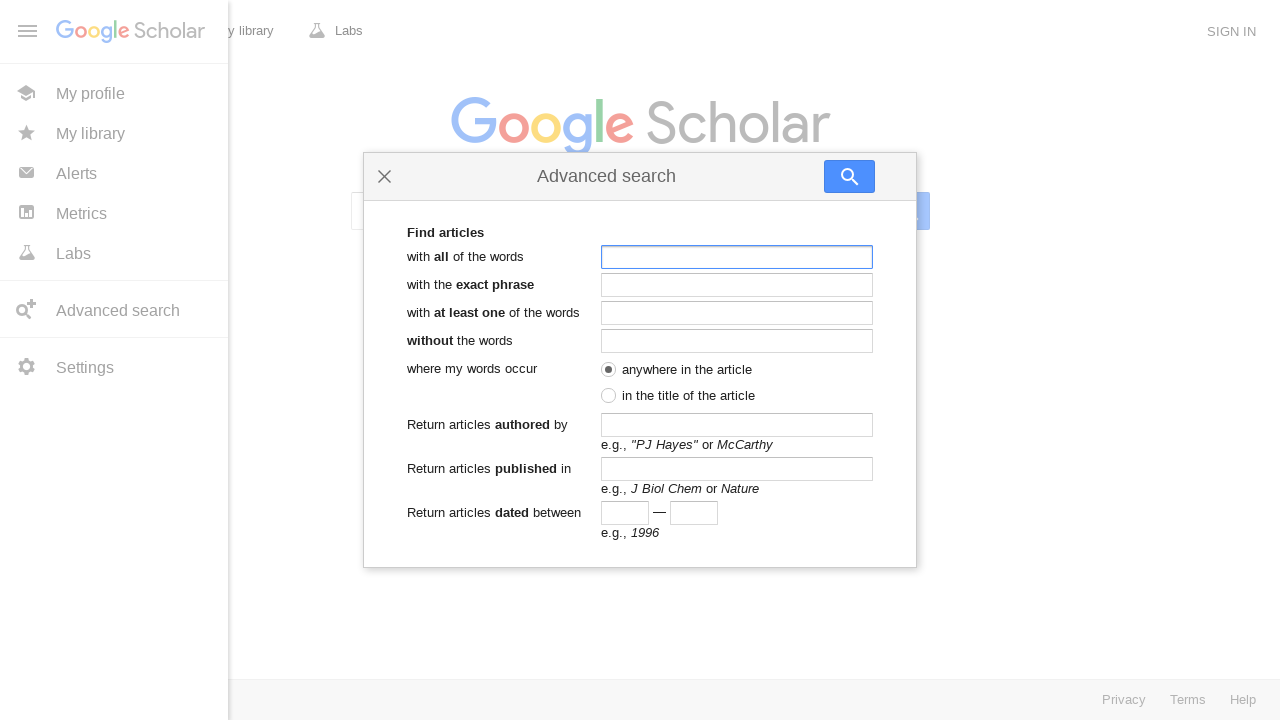

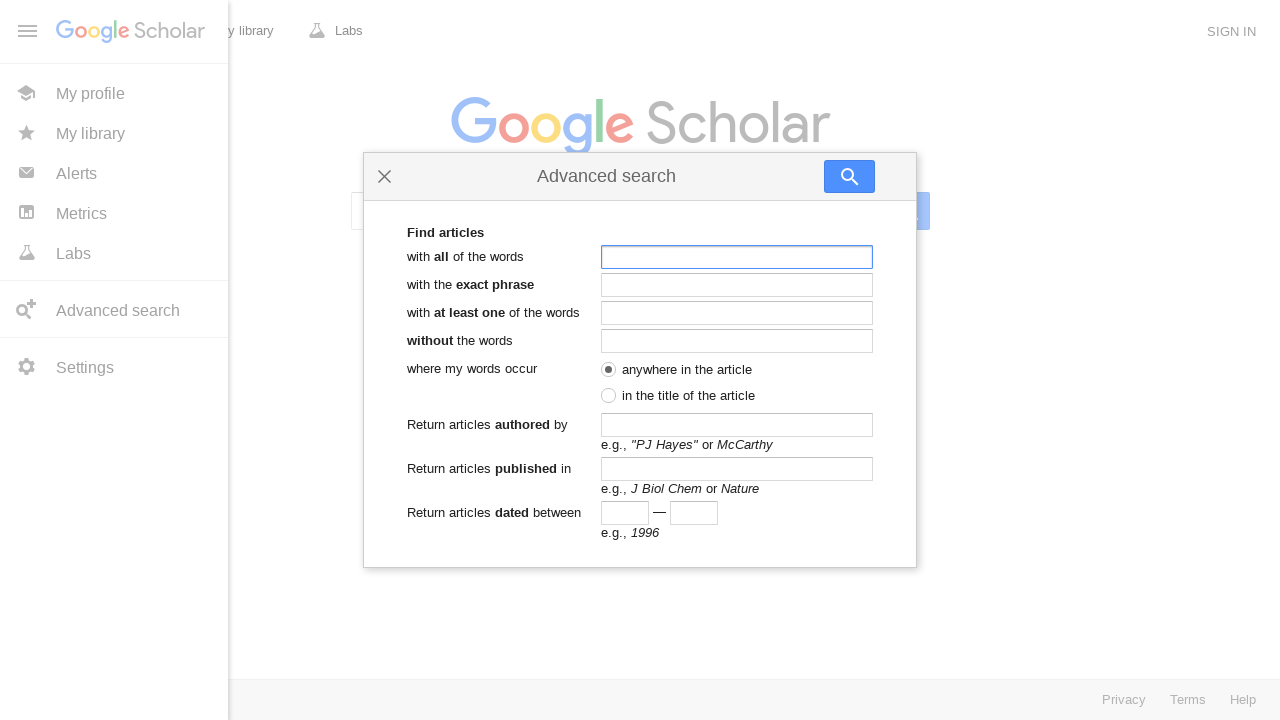